Tests page scrolling functionality by performing various scroll operations including scrolling to bottom, top, right, and left of the page

Starting URL: https://www.flipkart.com

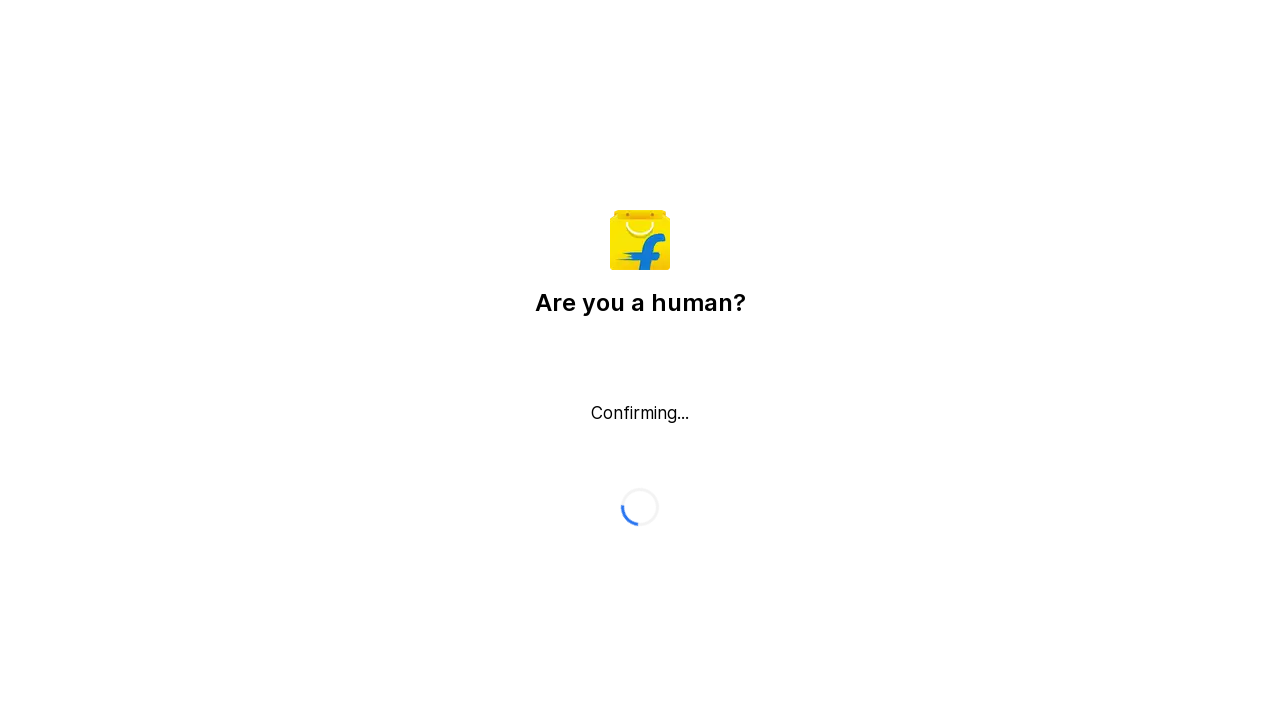

Scrolled to bottom of the page
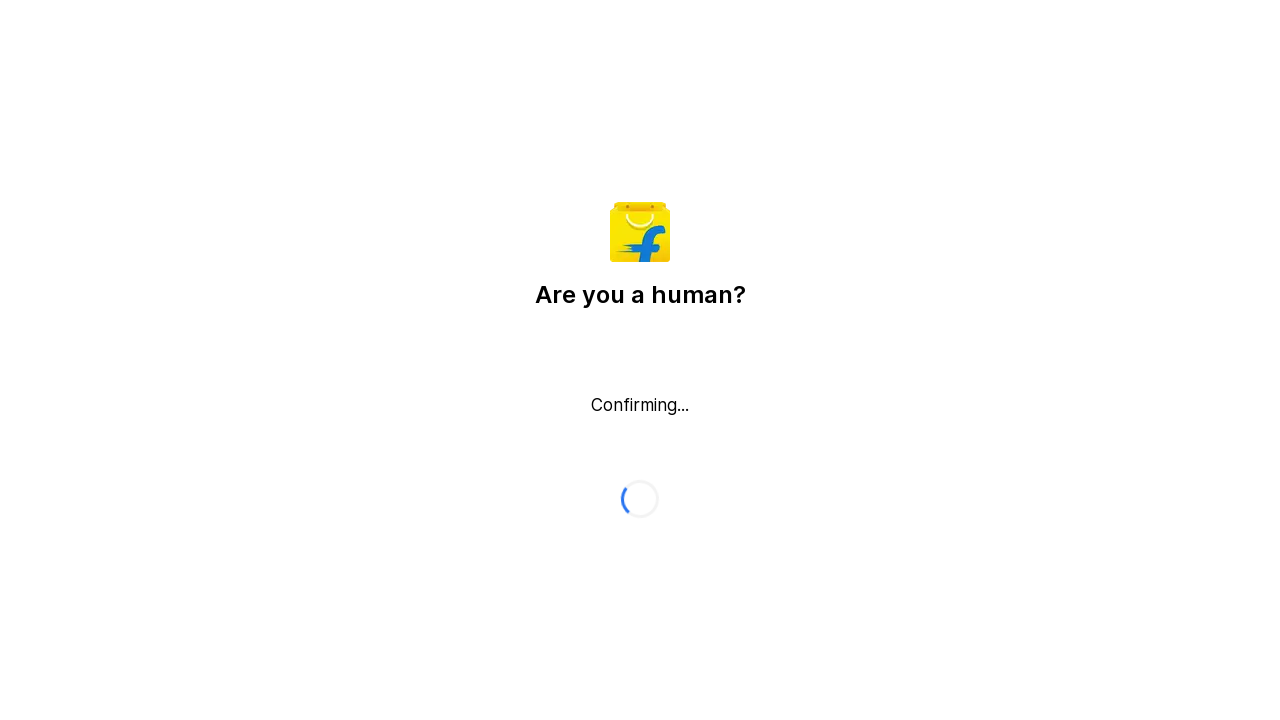

Waited 3 seconds for scroll animation to complete
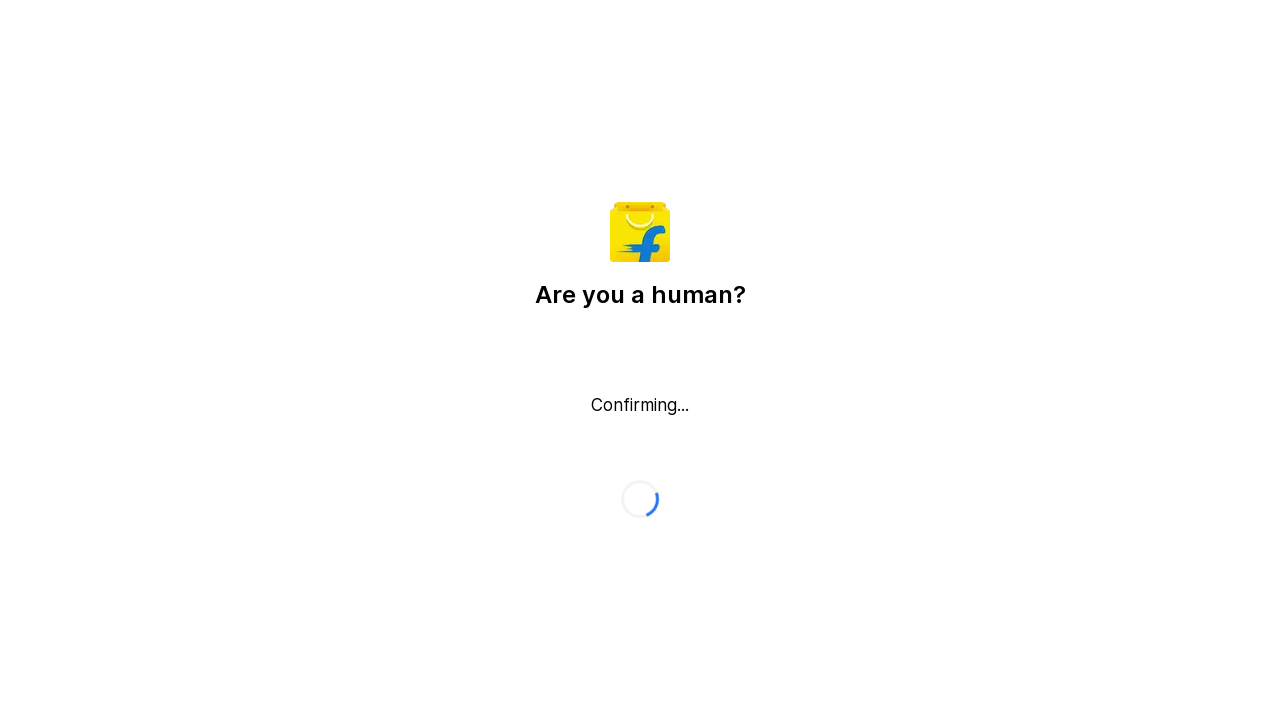

Scrolled back to top of the page
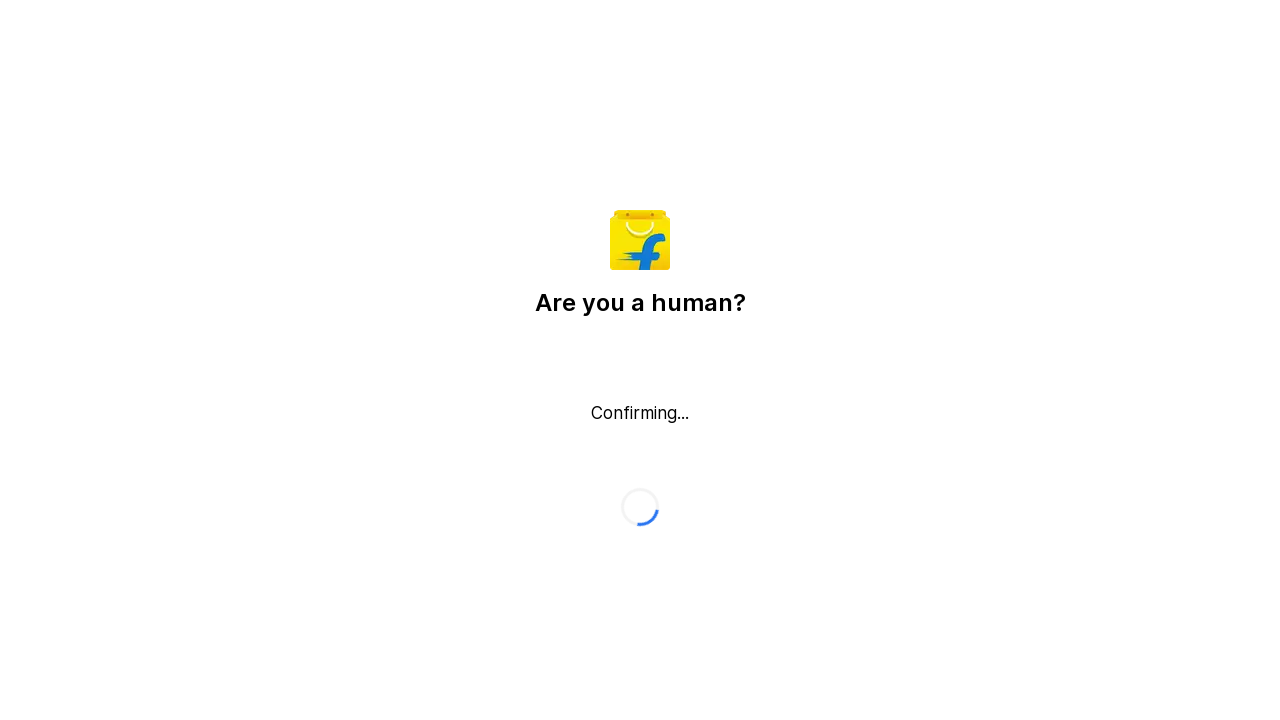

Waited 3 seconds for scroll animation to complete
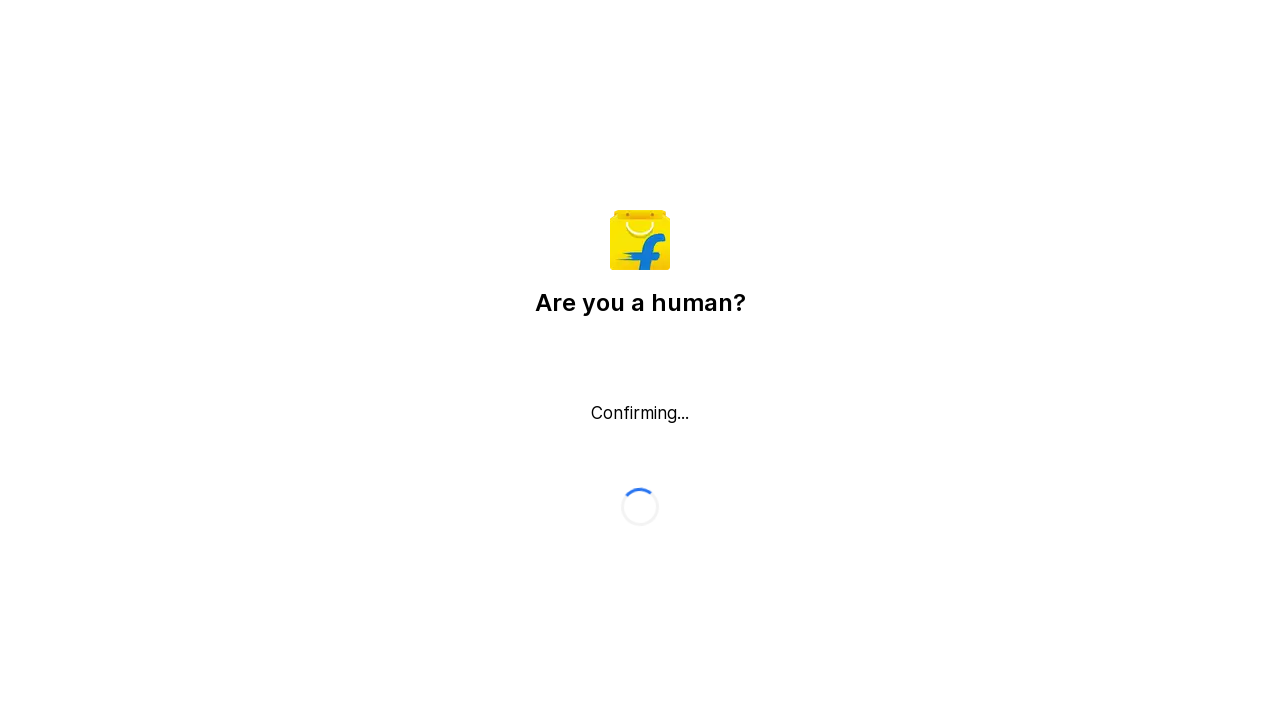

Scrolled to the right edge of the page
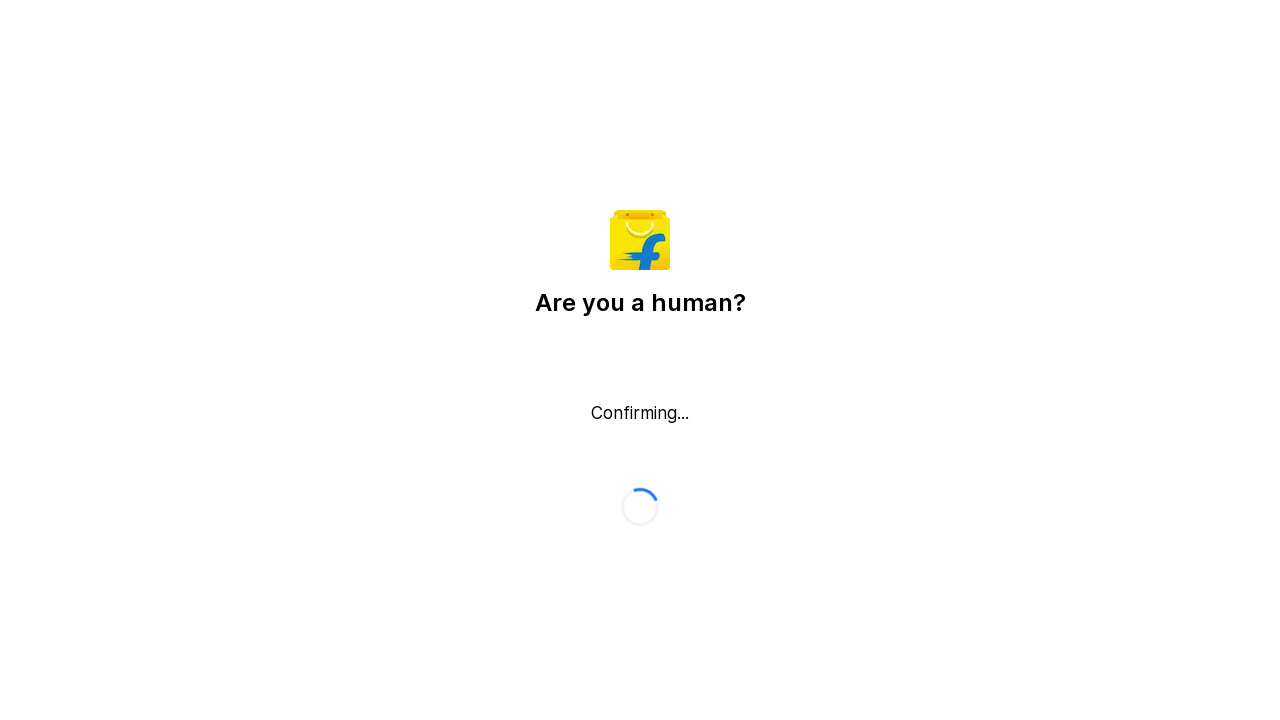

Waited 3 seconds for scroll animation to complete
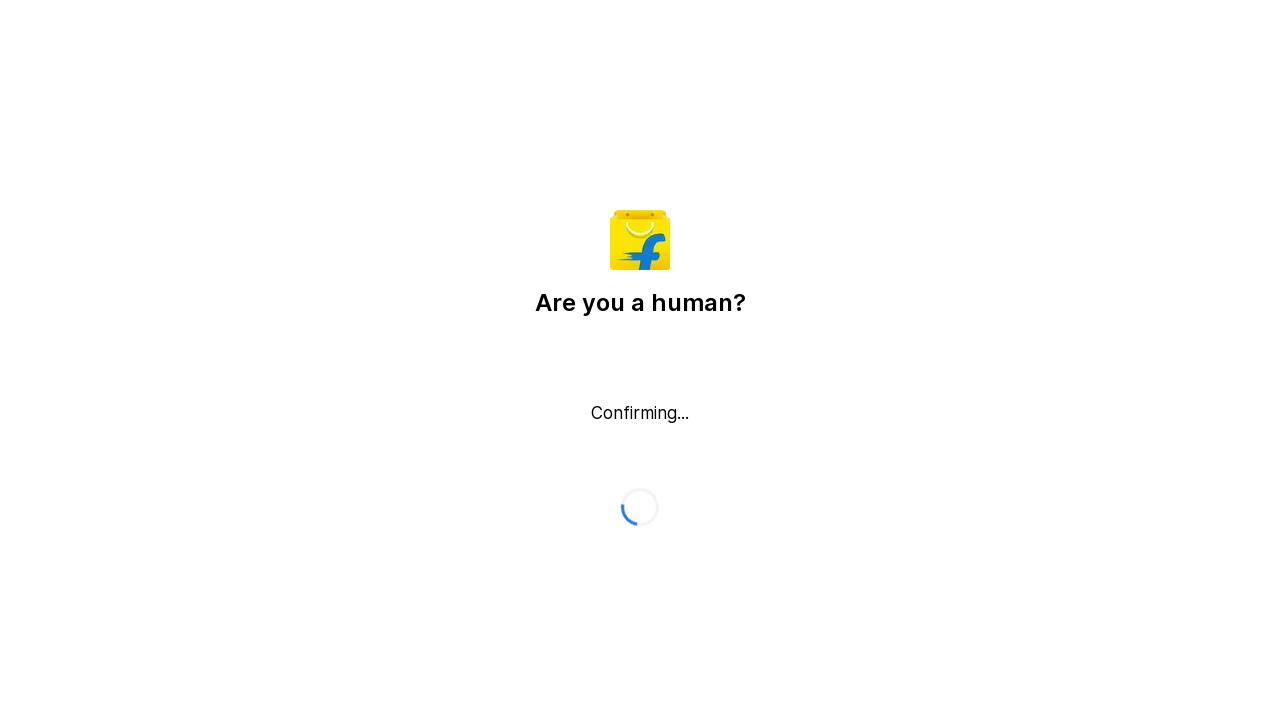

Scrolled back to the left edge of the page
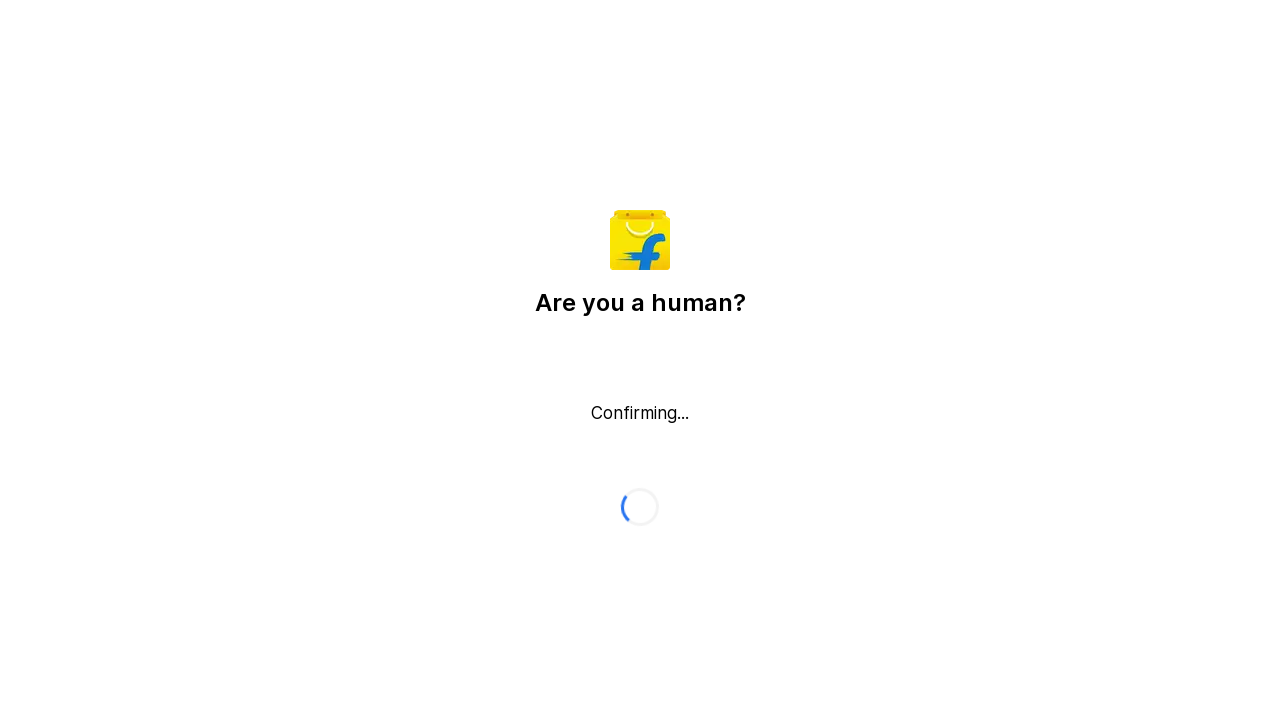

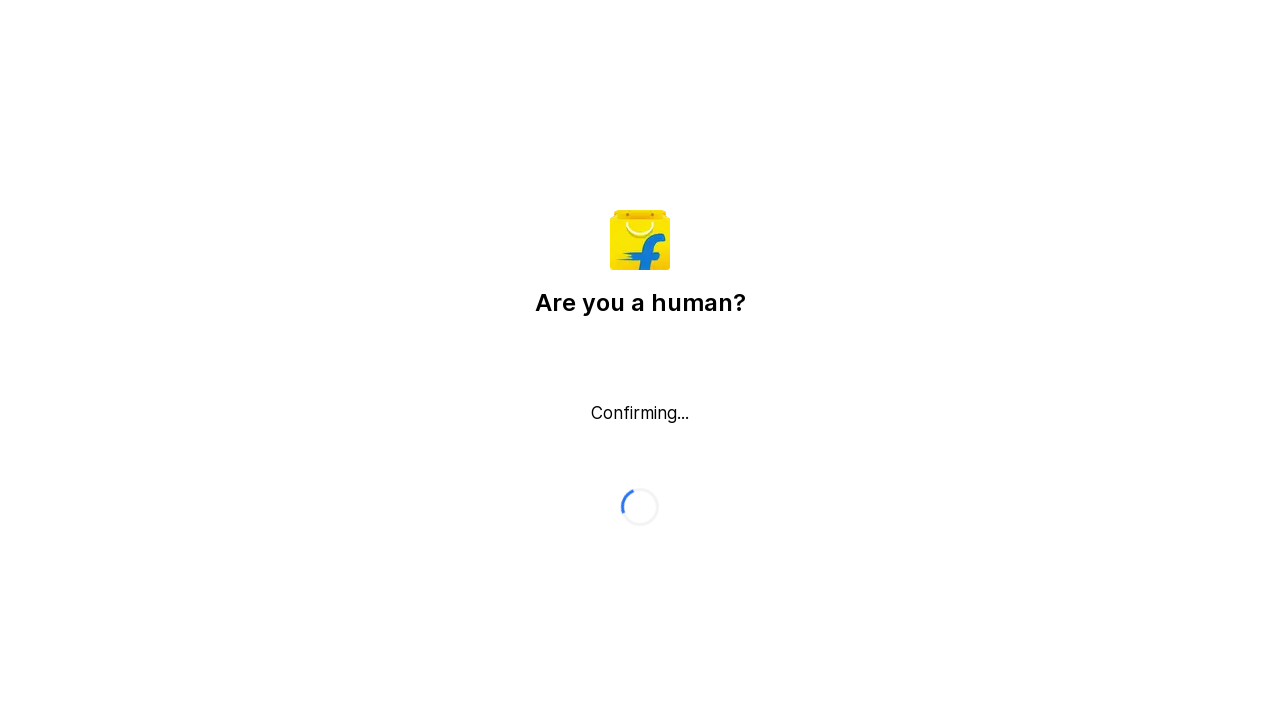